Tests a text input task by filling a textarea with a specific answer and submitting the form

Starting URL: https://suninjuly.github.io/text_input_task.html

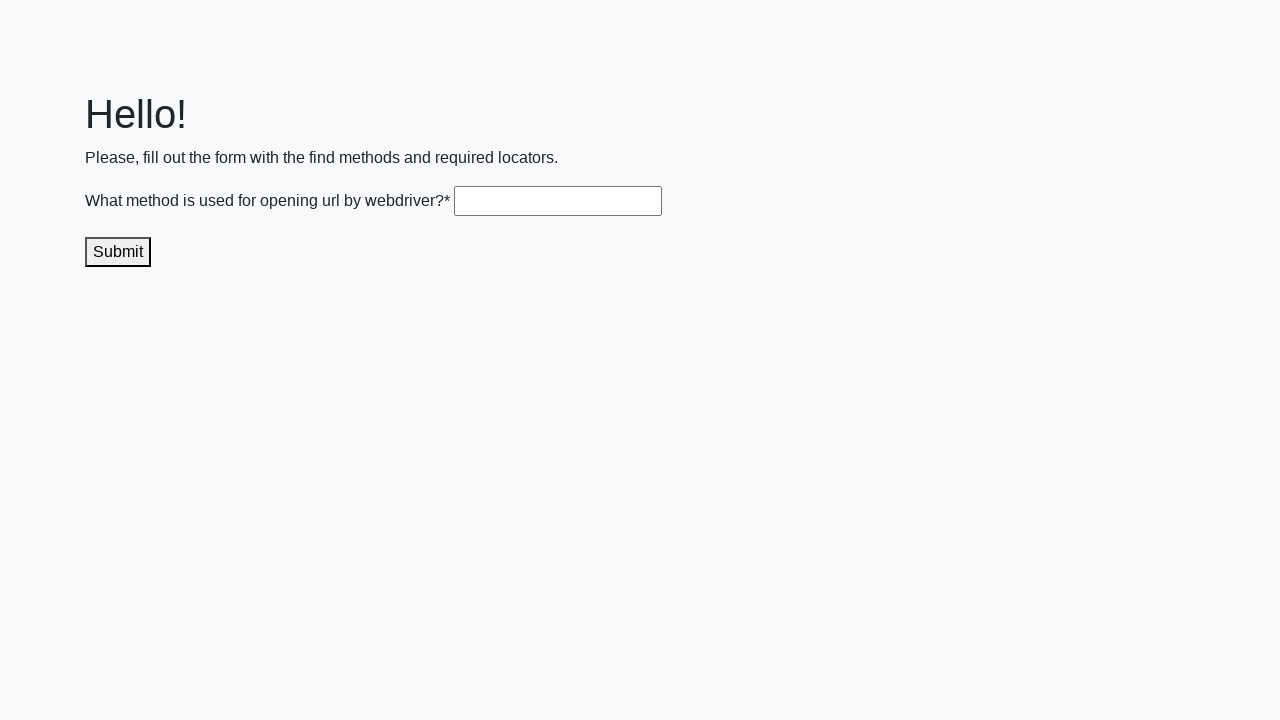

Filled textarea with answer 'get()' on .textarea
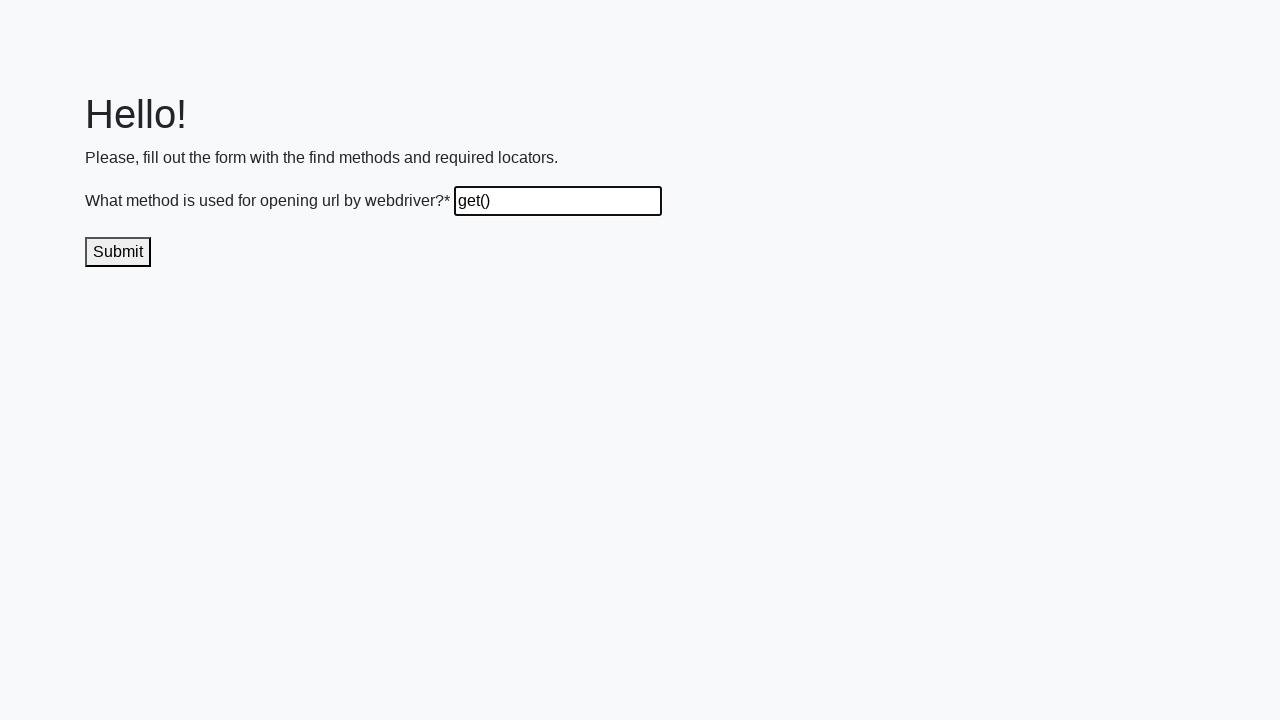

Clicked submit button to send the solution at (118, 252) on .submit-submission
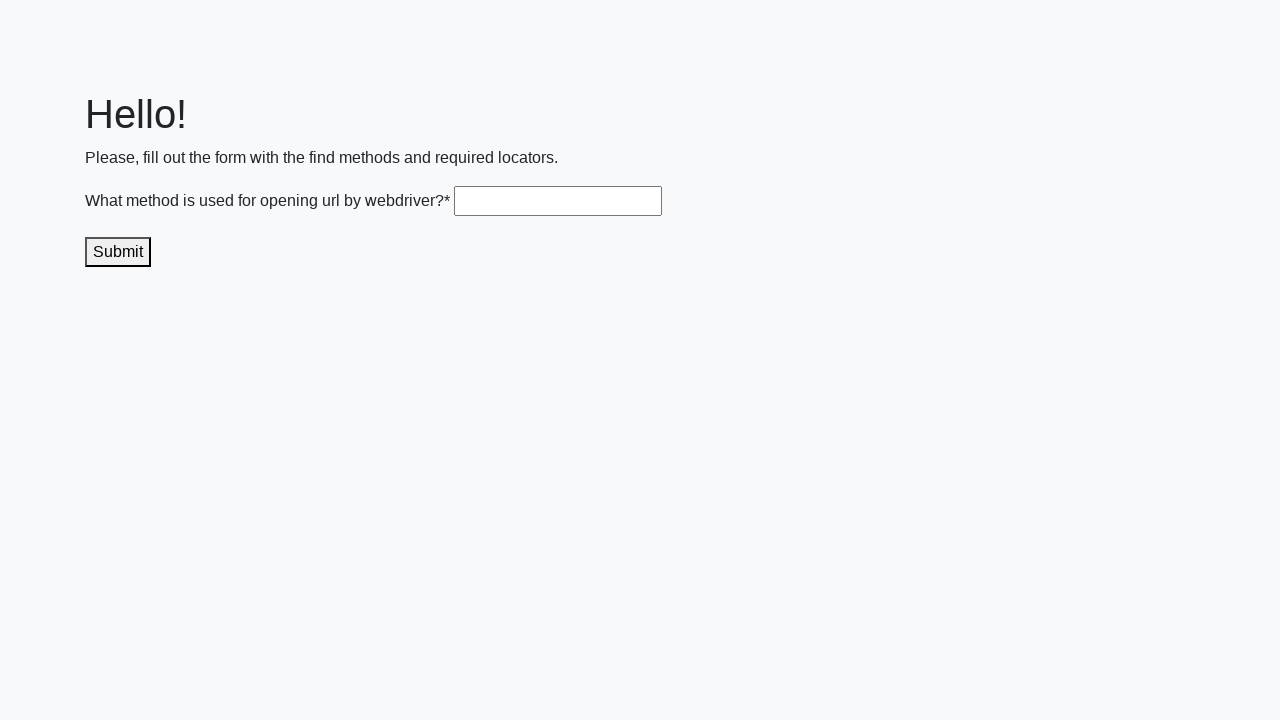

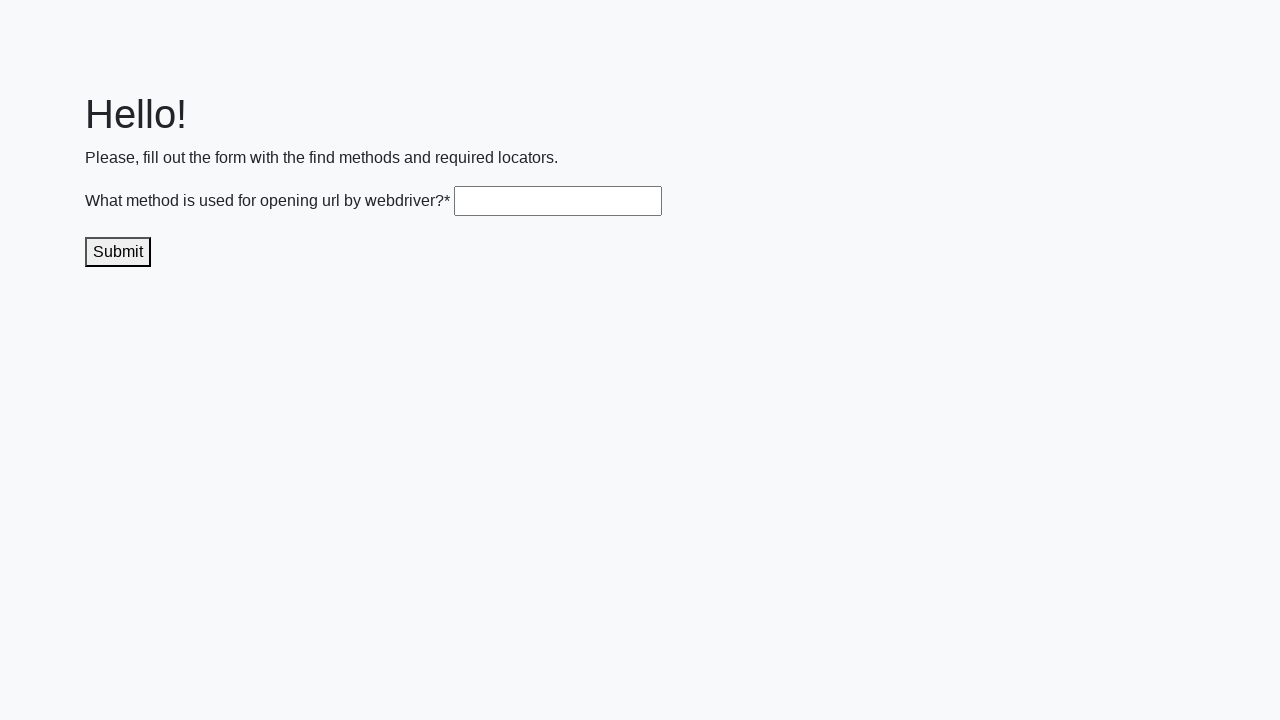